Tests the search functionality of DuckDuckGo by entering a search query and verifying the results page title contains the search term

Starting URL: https://duckduckgo.com/

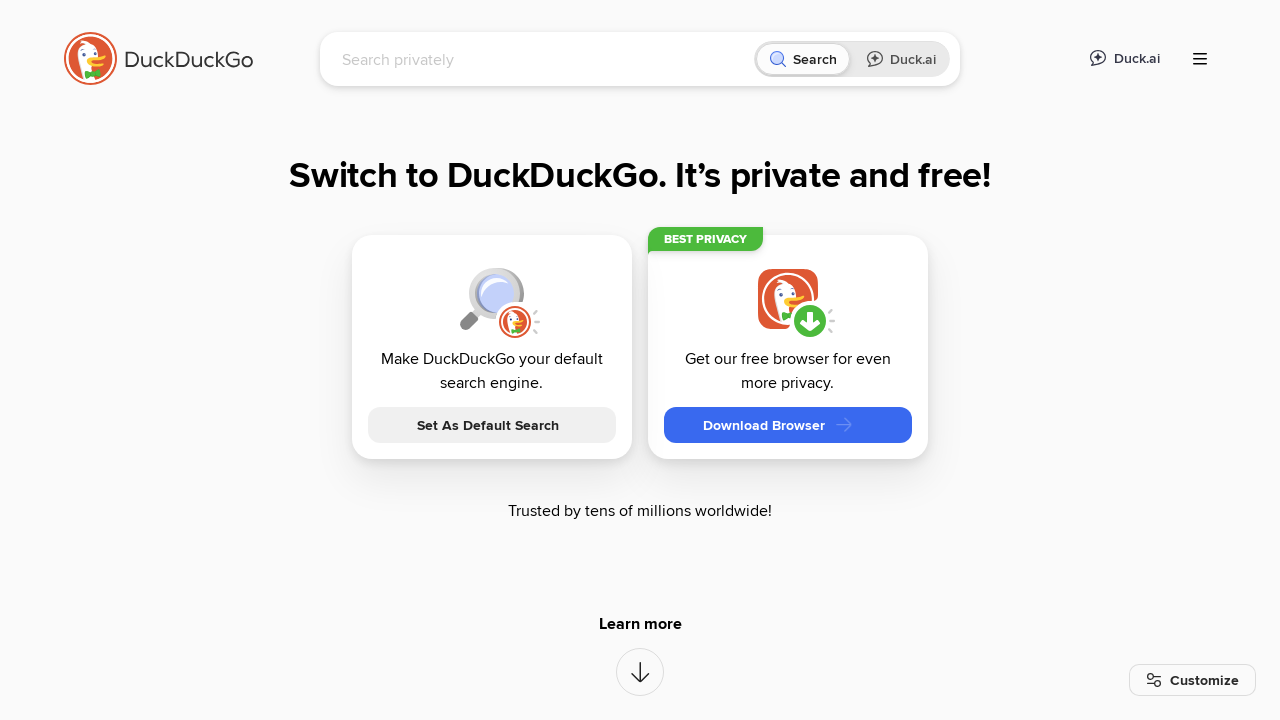

Filled search box with 'Pytest with Eric' on #searchbox_input
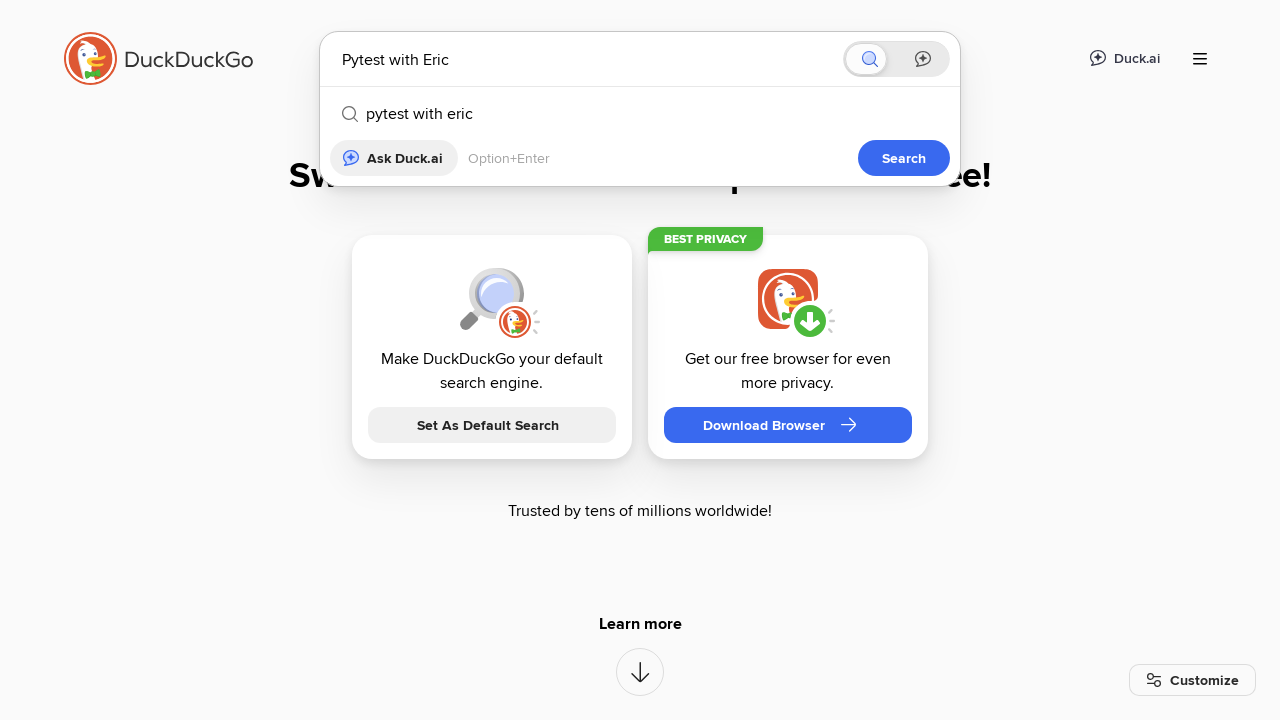

Submitted search by pressing Enter on #searchbox_input
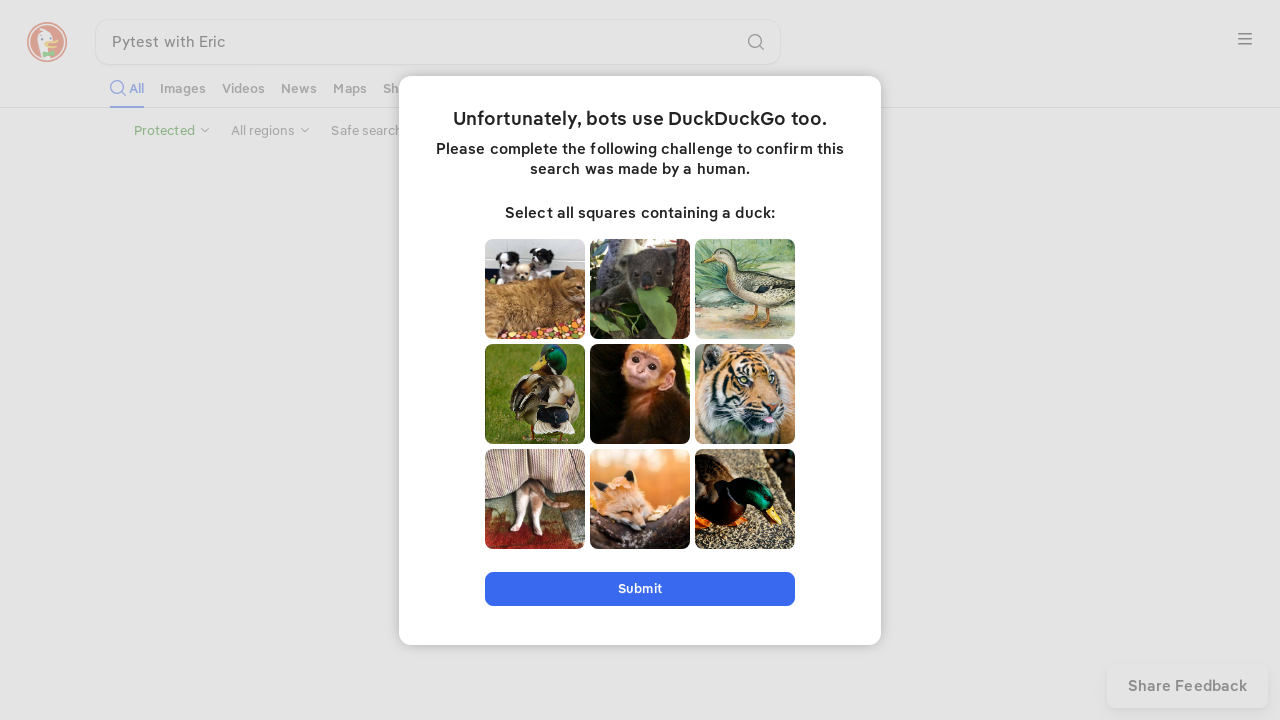

Waited for page to load (domcontentloaded)
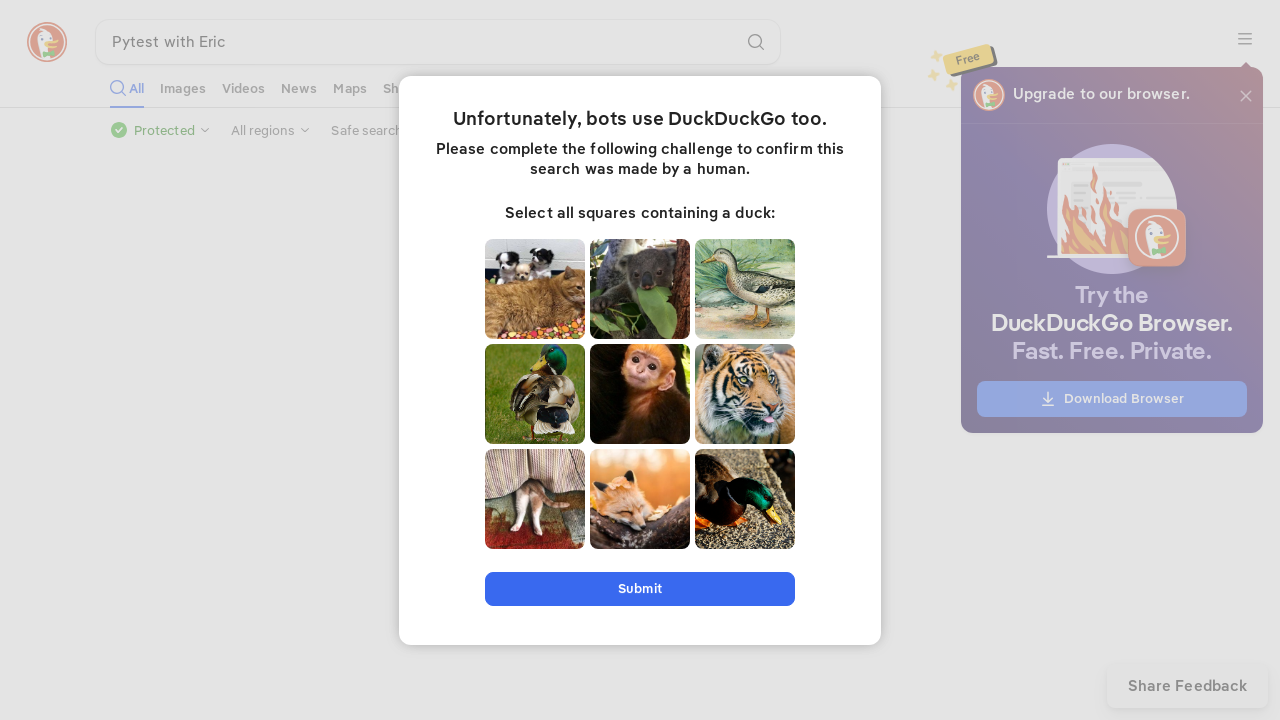

Verified page title contains search term 'Pytest with Eric'
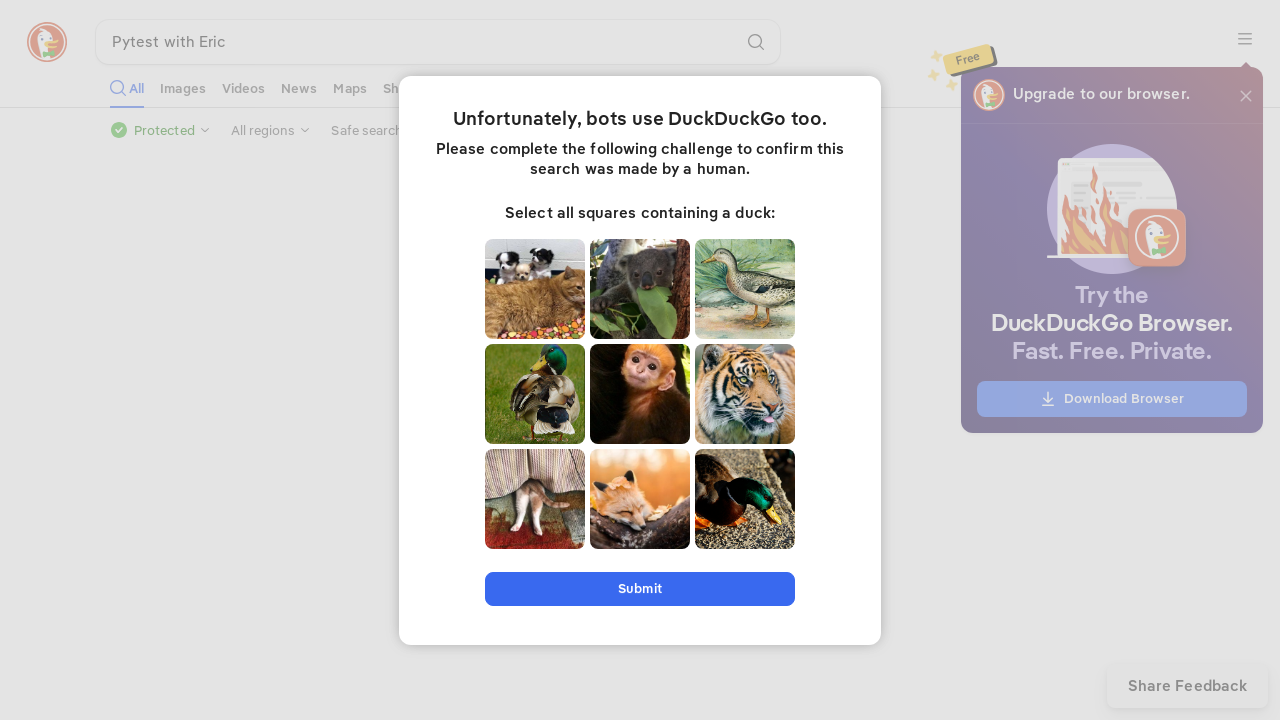

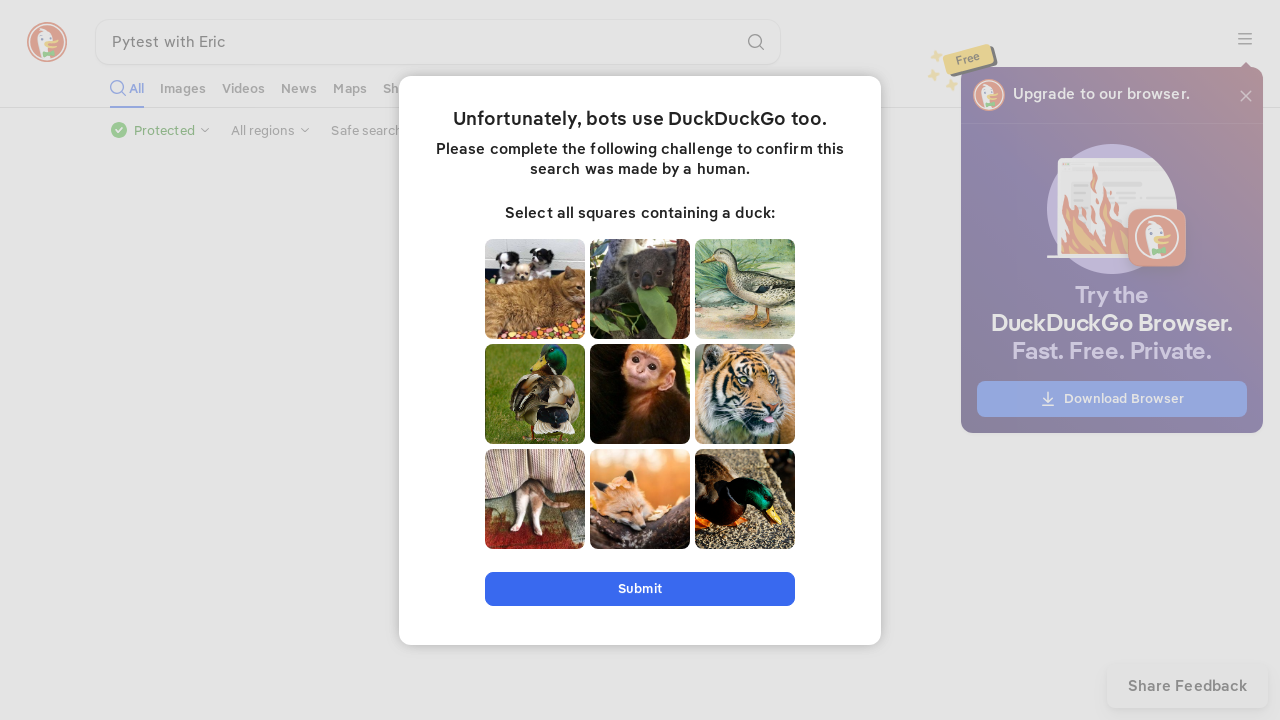